Tests radio button functionality on a practice website by checking default selected radio button state and selecting an age group radio button if not already selected

Starting URL: https://www.leafground.com/radio.xhtml

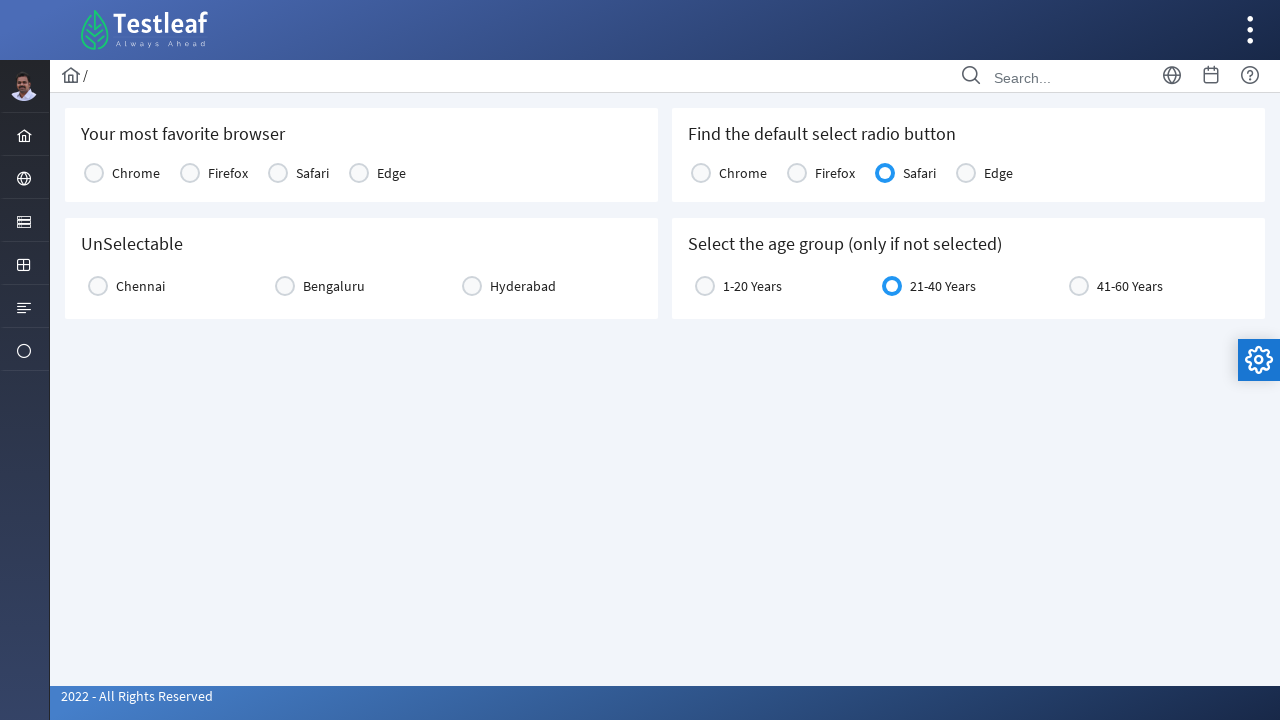

Navigated to radio button practice website
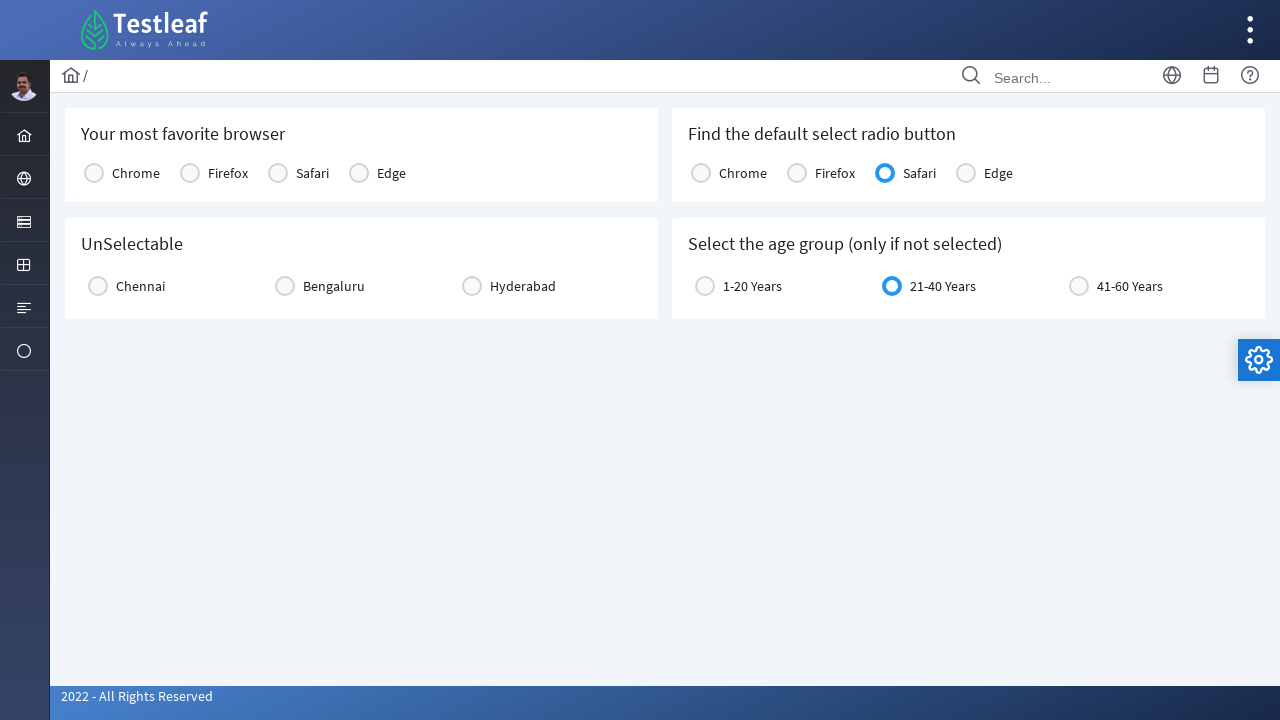

Checked if Chrome radio button is selected
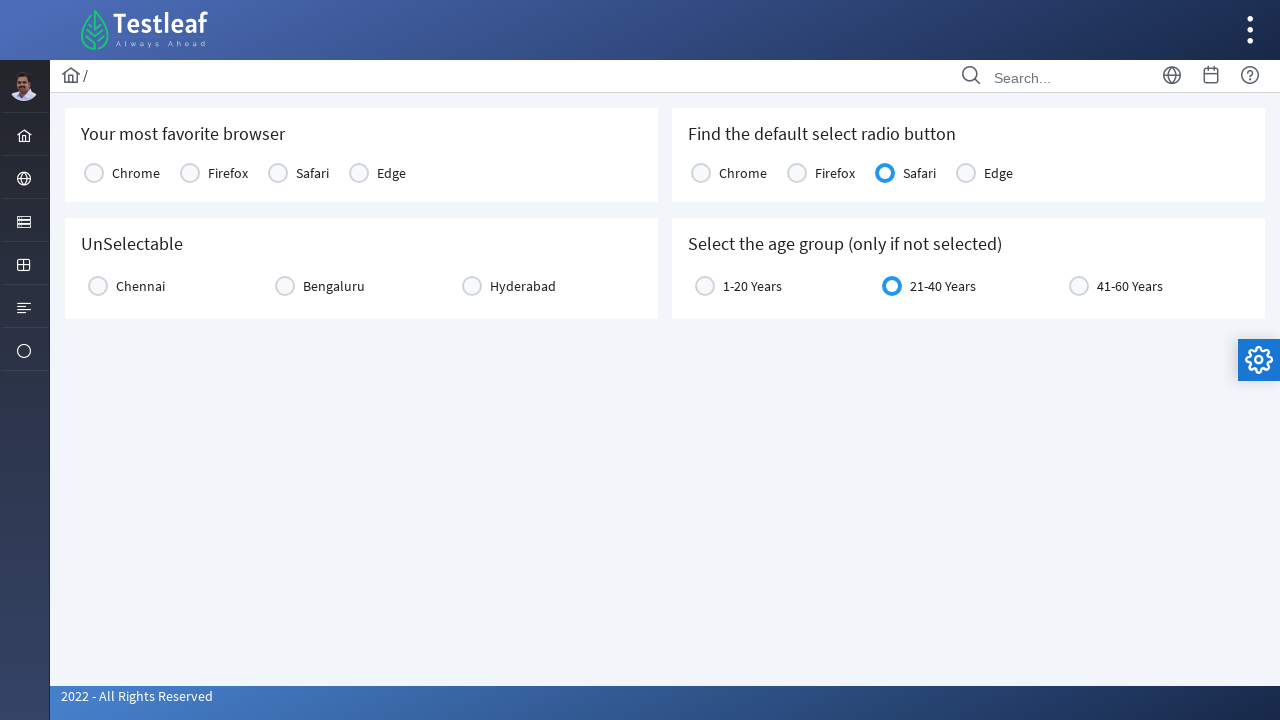

Checked if Firefox radio button is selected
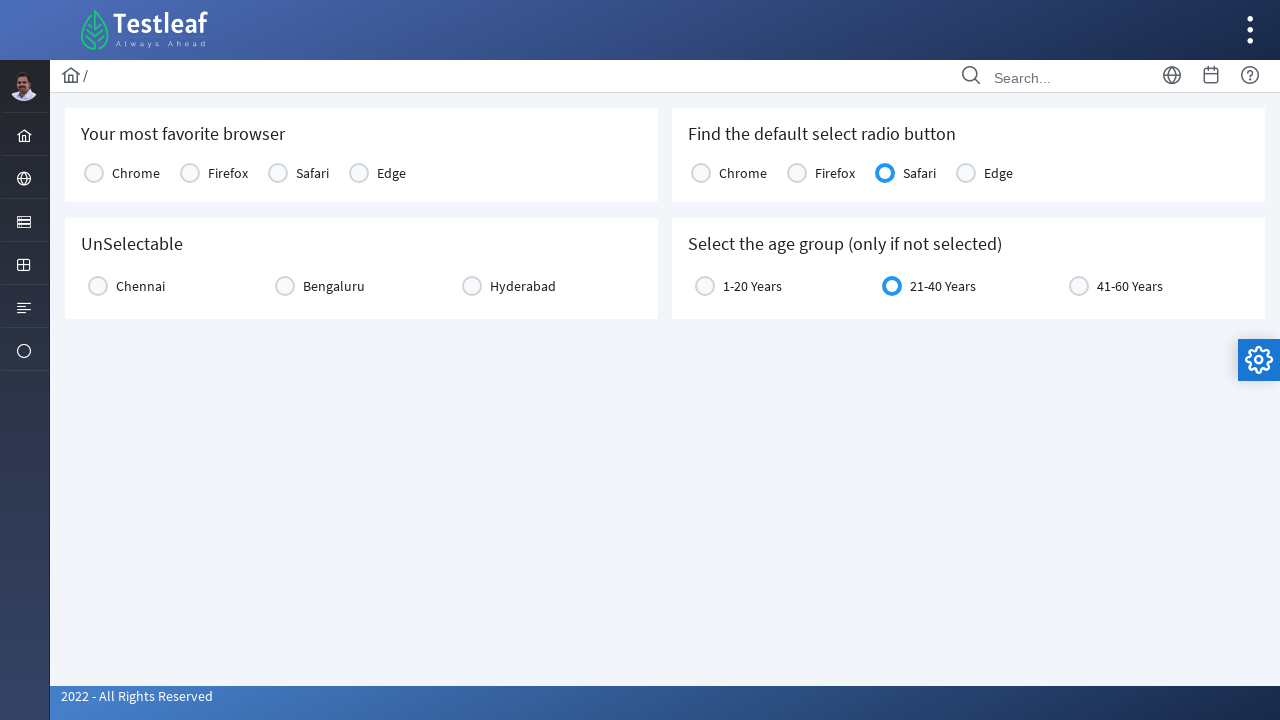

Checked if Safari radio button is selected
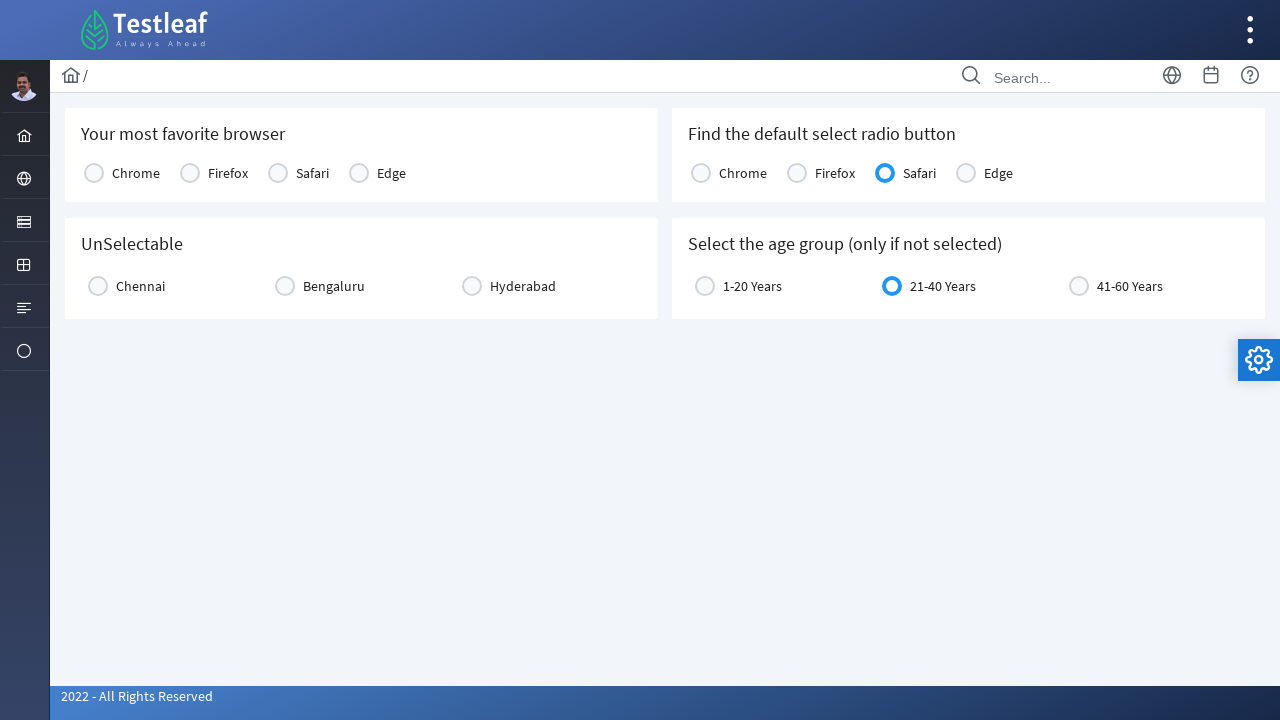

Checked if Edge radio button is selected
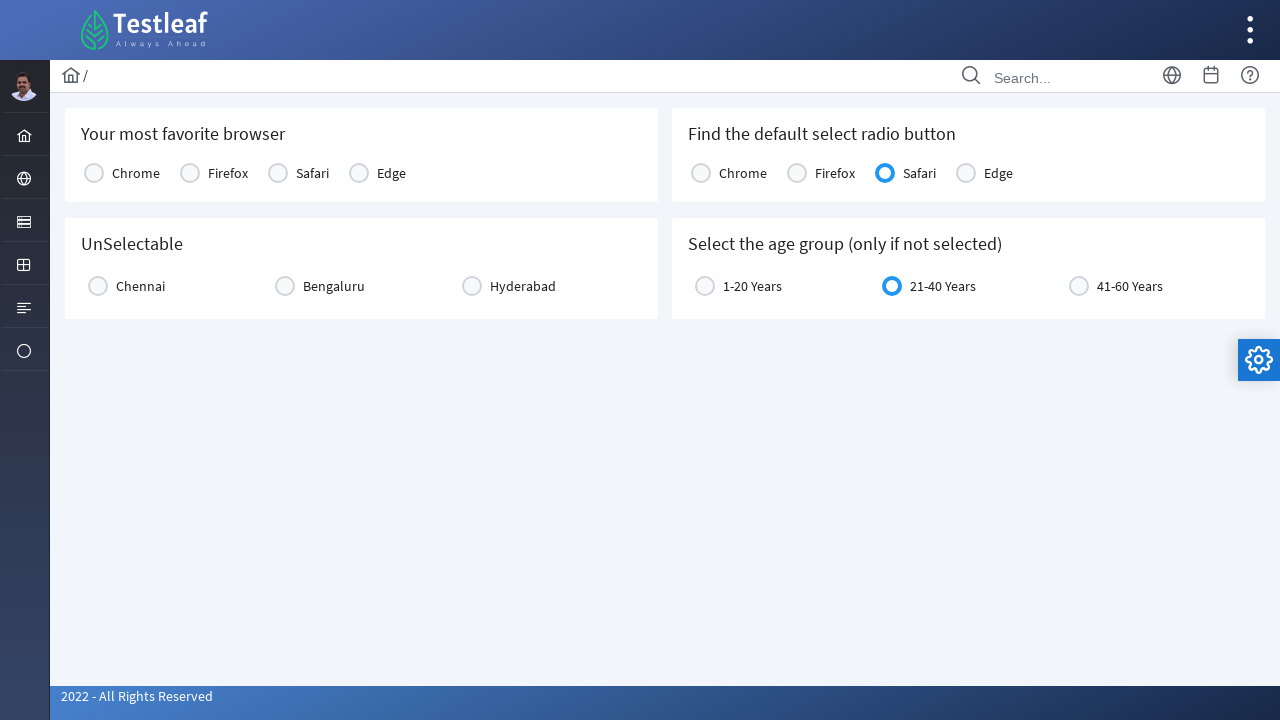

Default selected radio button is Safari
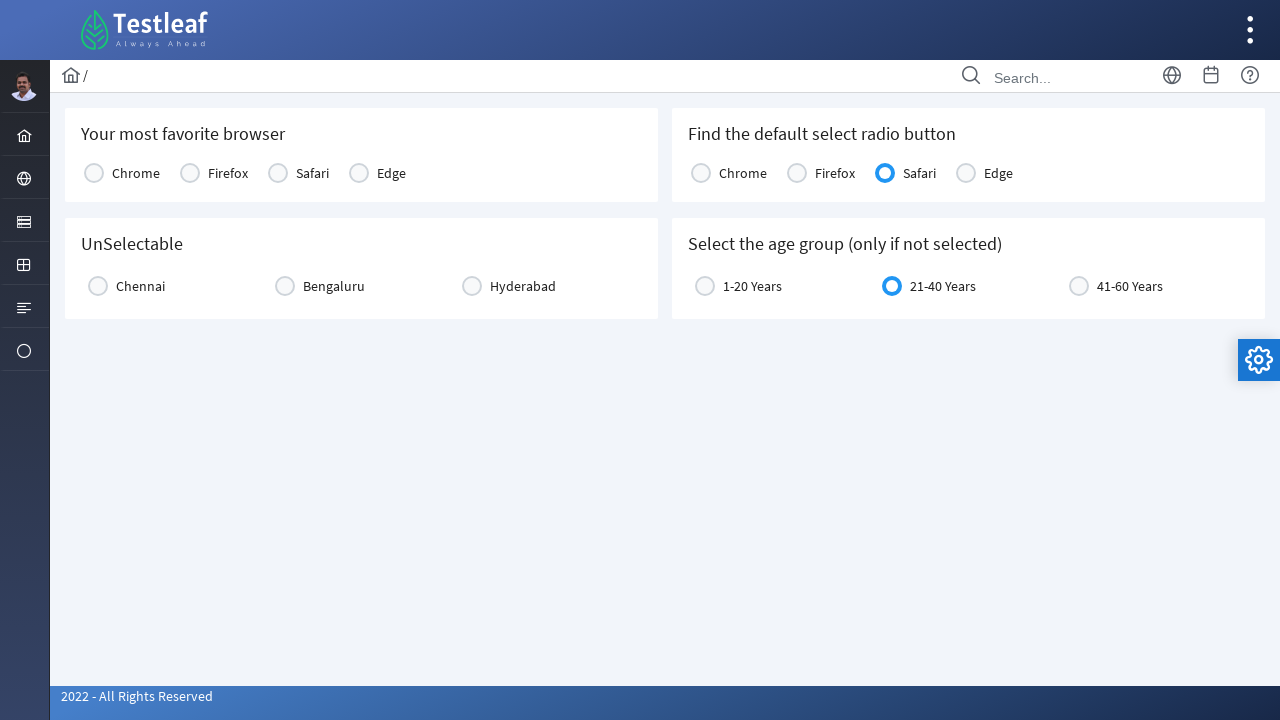

Retrieved age group radio button element
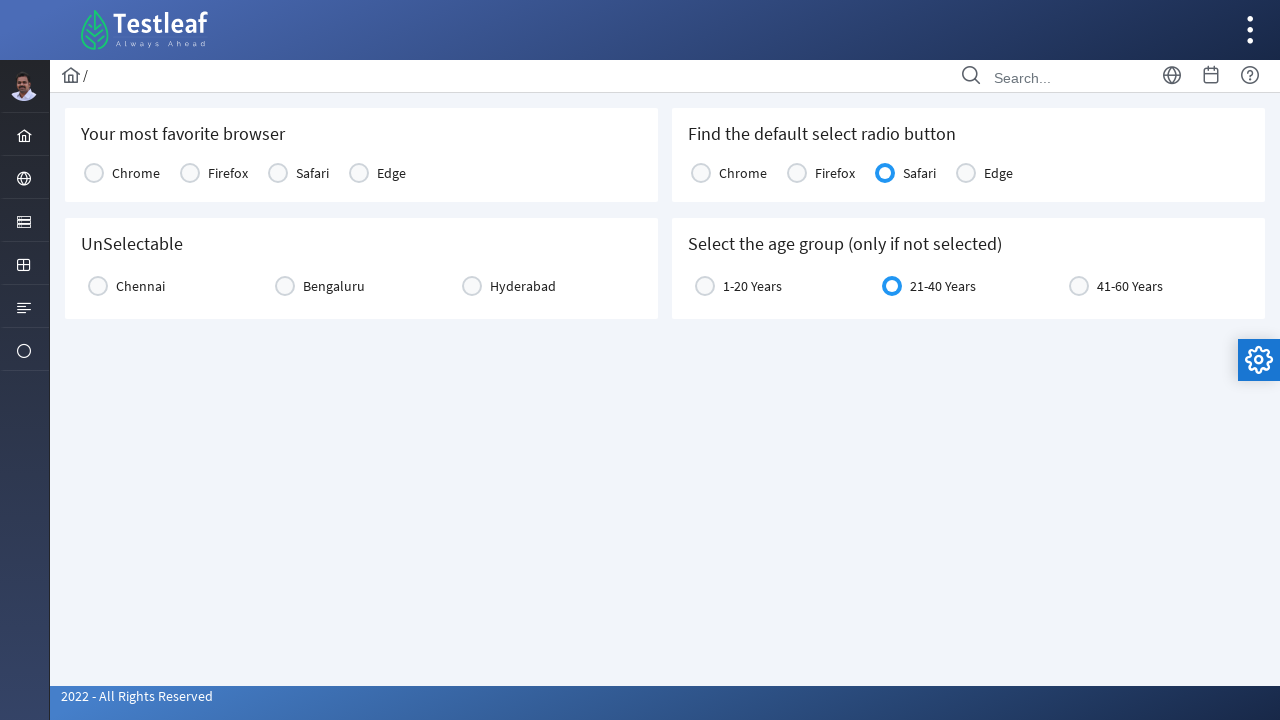

Selected age group radio button (0-5 years) at (752, 286) on label[for='j_idt87:age:0']
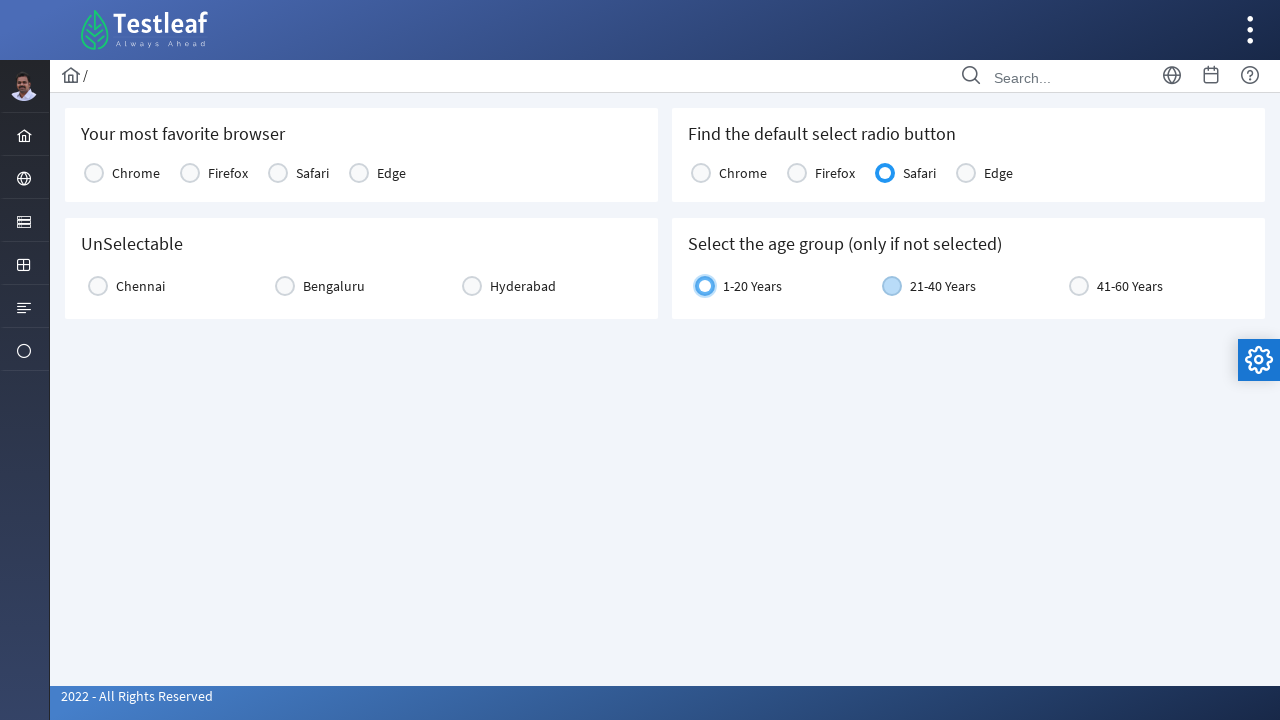

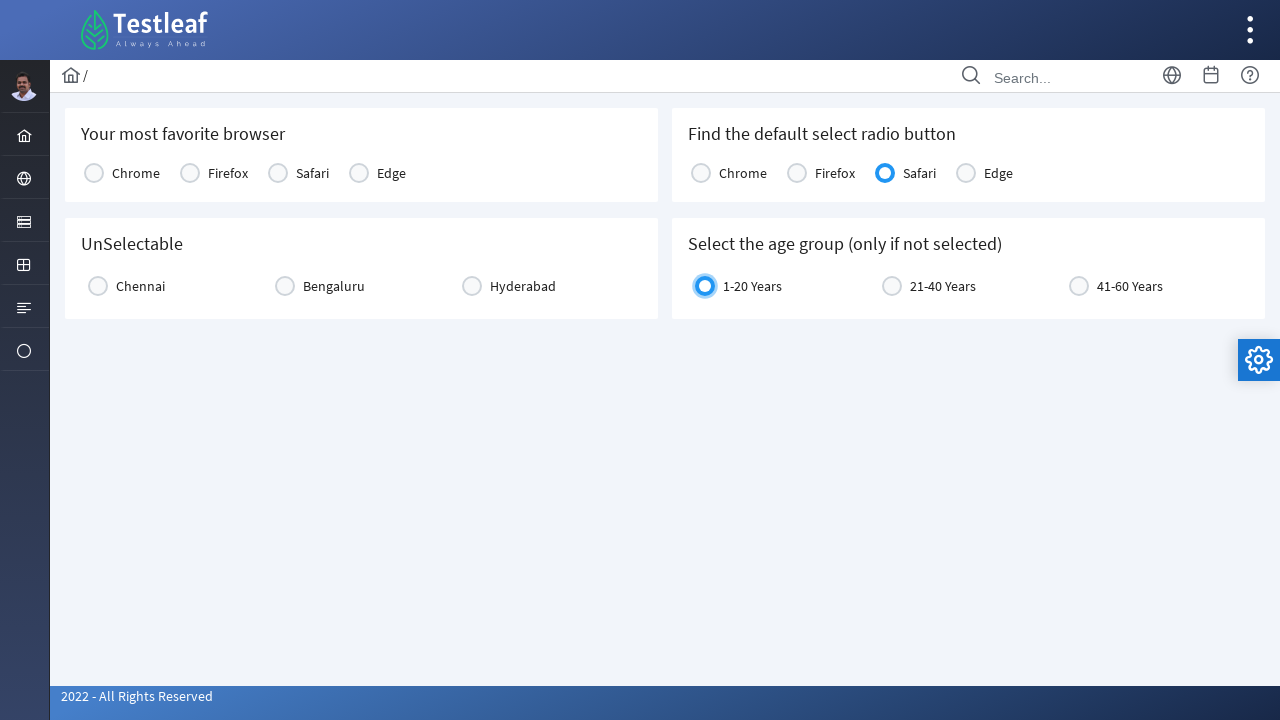